Tests JavaScript alert handling by clicking a submit button, accepting the alert dialog, reading a value from the page, calculating a result using a mathematical formula, filling in the answer field, and submitting the form.

Starting URL: http://suninjuly.github.io/alert_accept.html

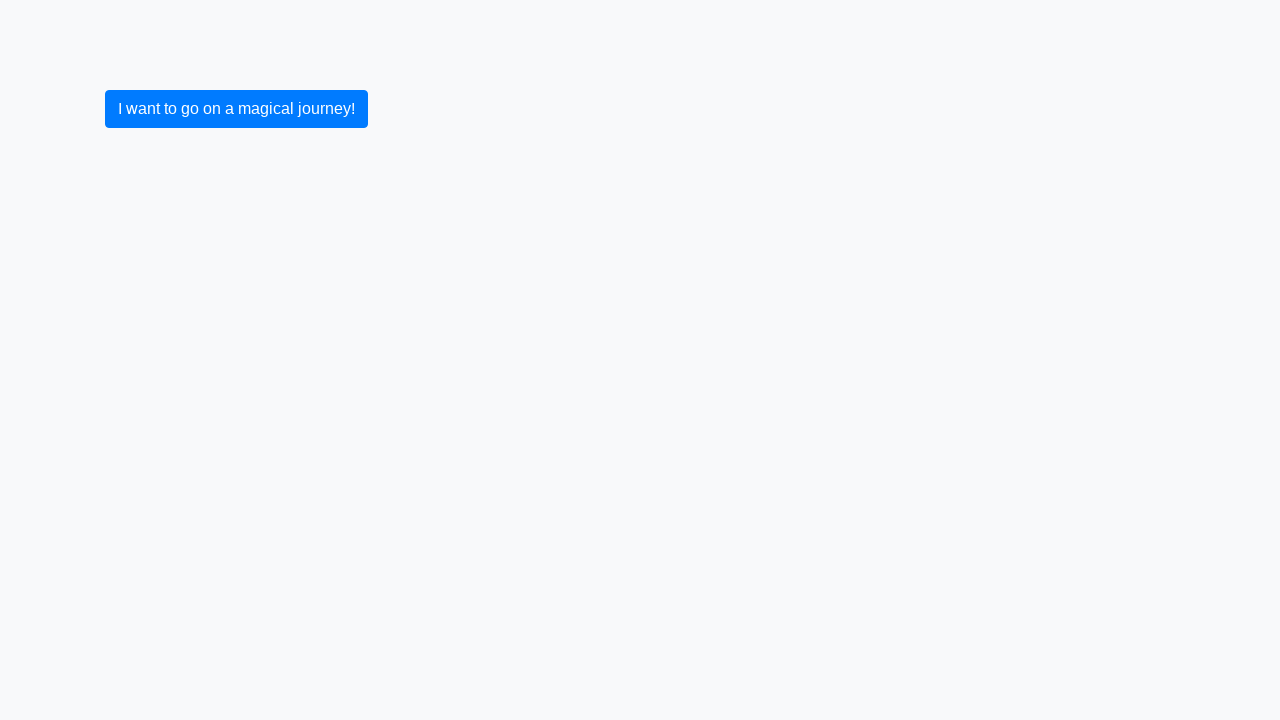

Clicked submit button to trigger JavaScript alert at (236, 109) on [type='submit']
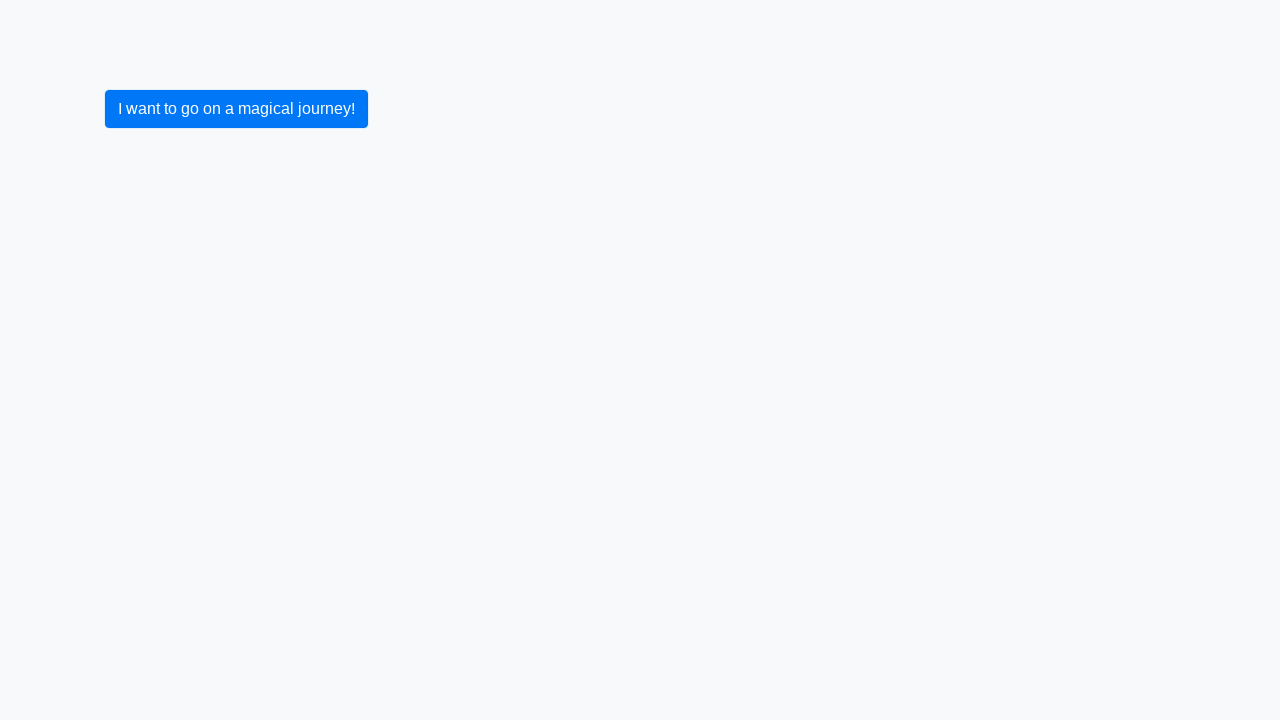

Registered dialog handler to accept alerts
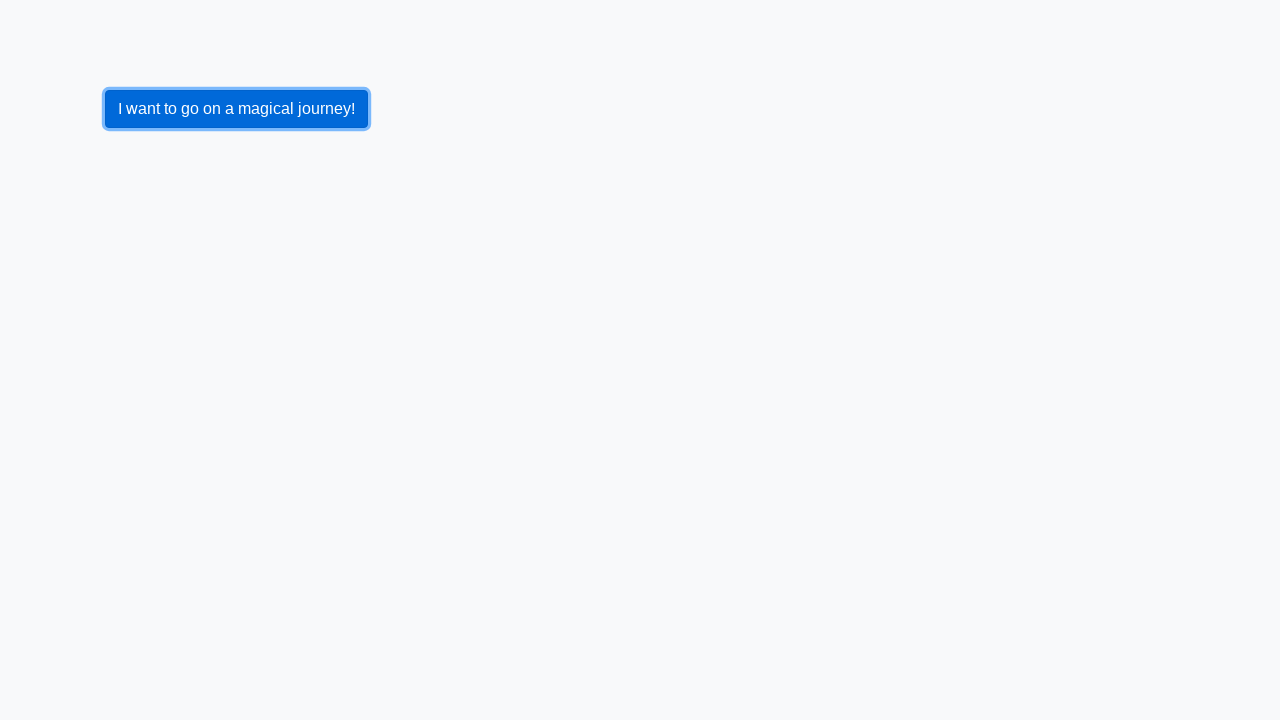

Registered one-time dialog handler
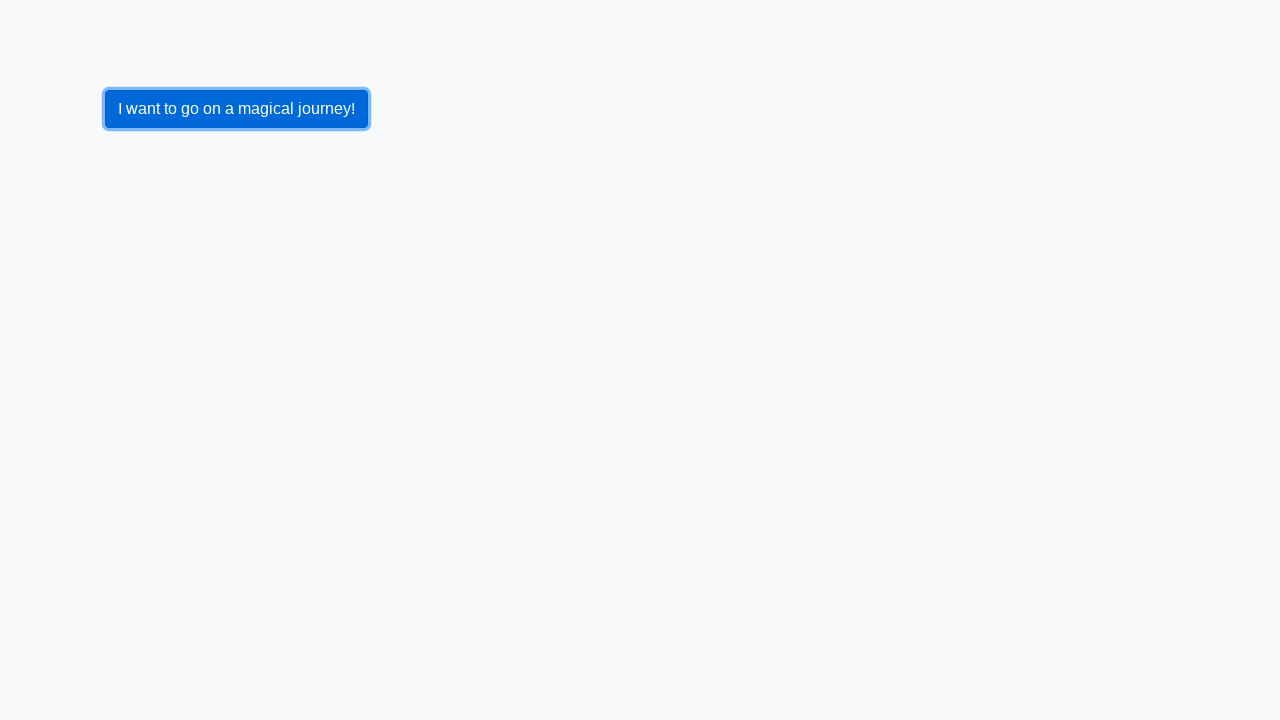

Clicked submit button again to trigger and accept alert at (236, 109) on [type='submit']
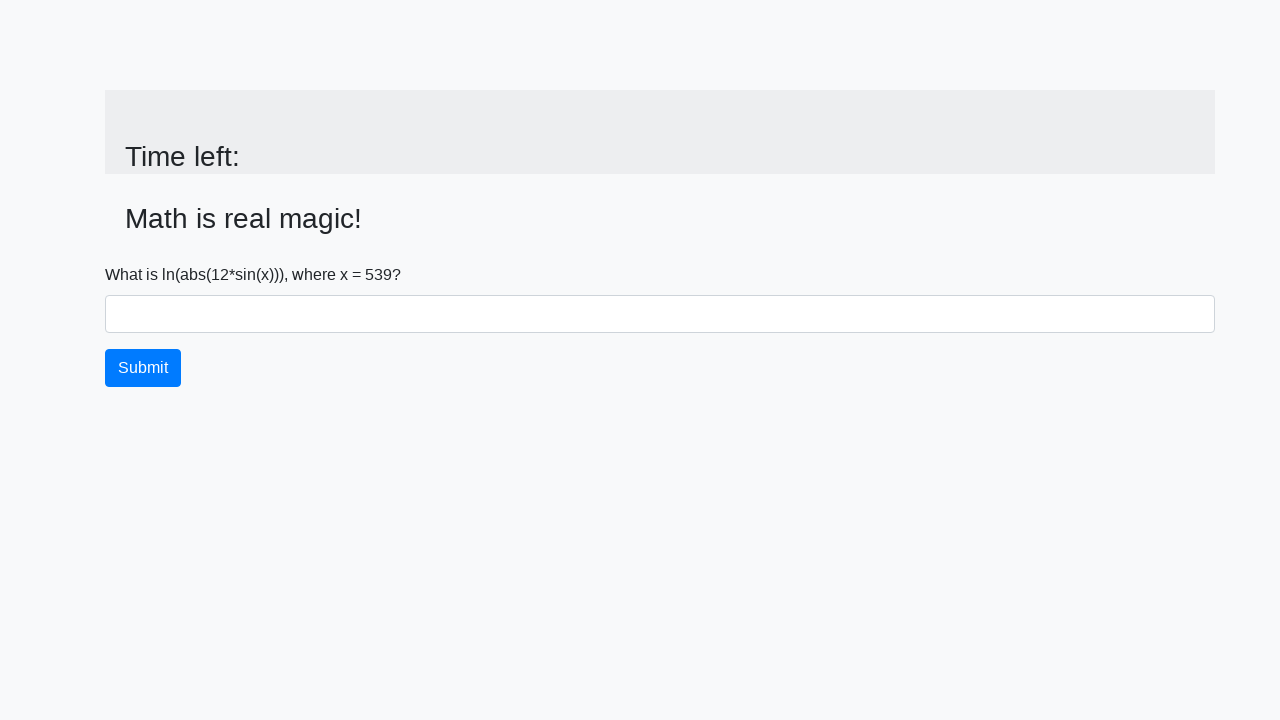

Input value element appeared after alert was accepted
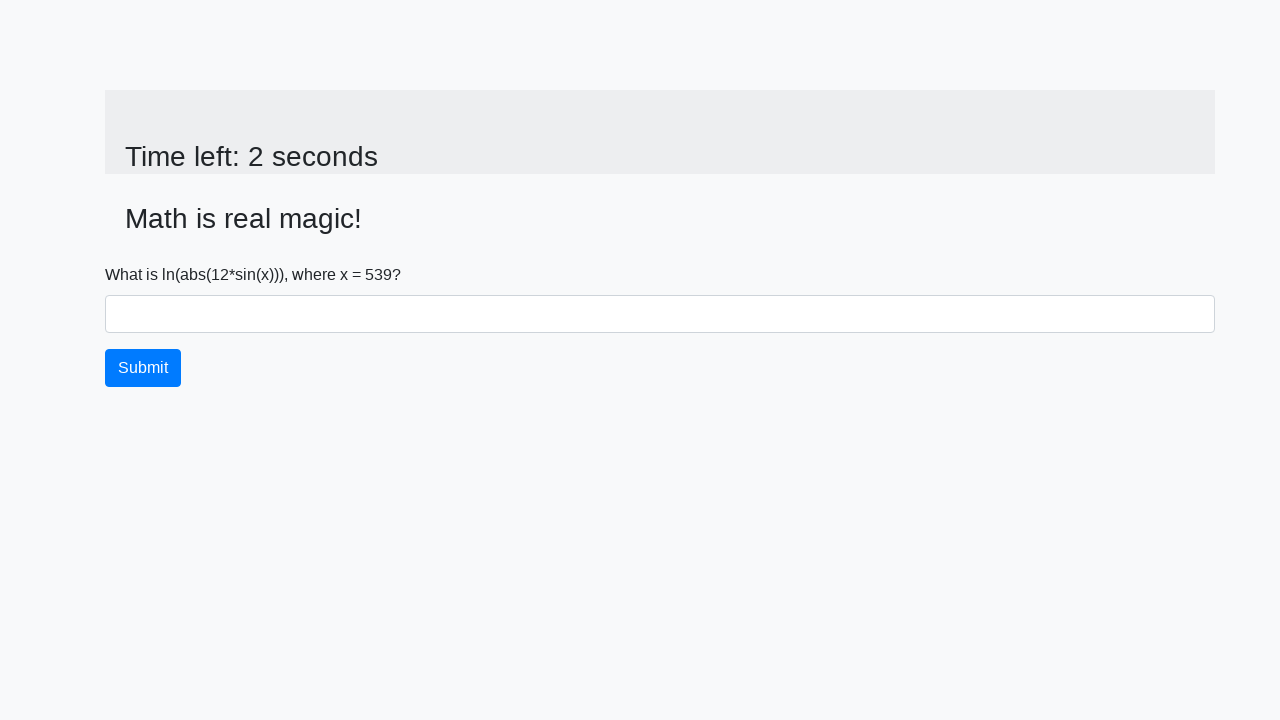

Retrieved x value from page: 539
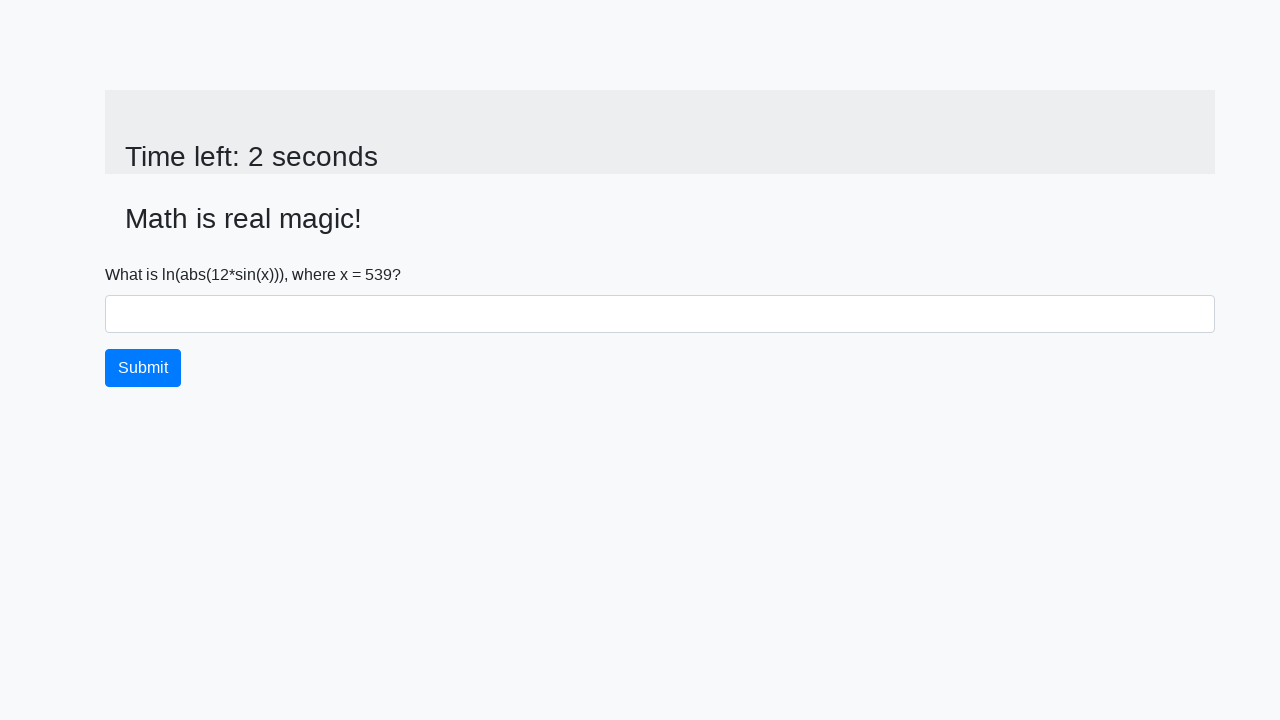

Calculated answer using formula: 2.461205890342677
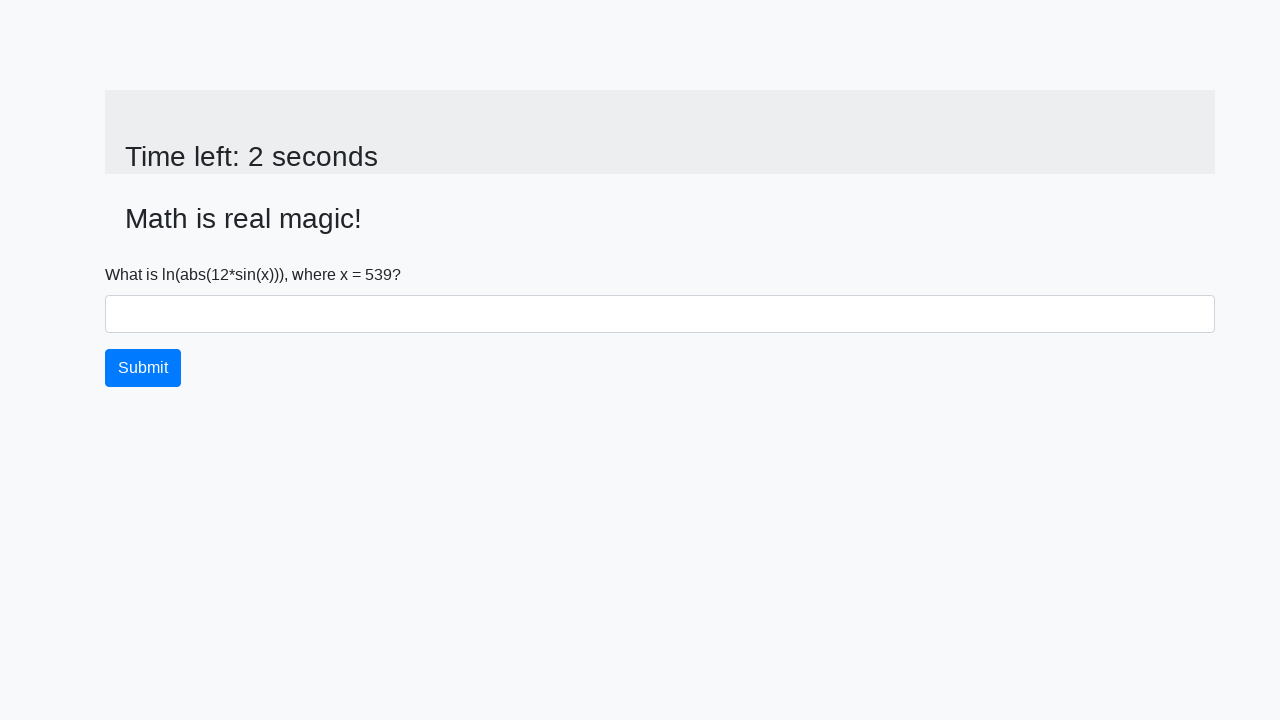

Filled answer field with calculated value: 2.461205890342677 on #answer
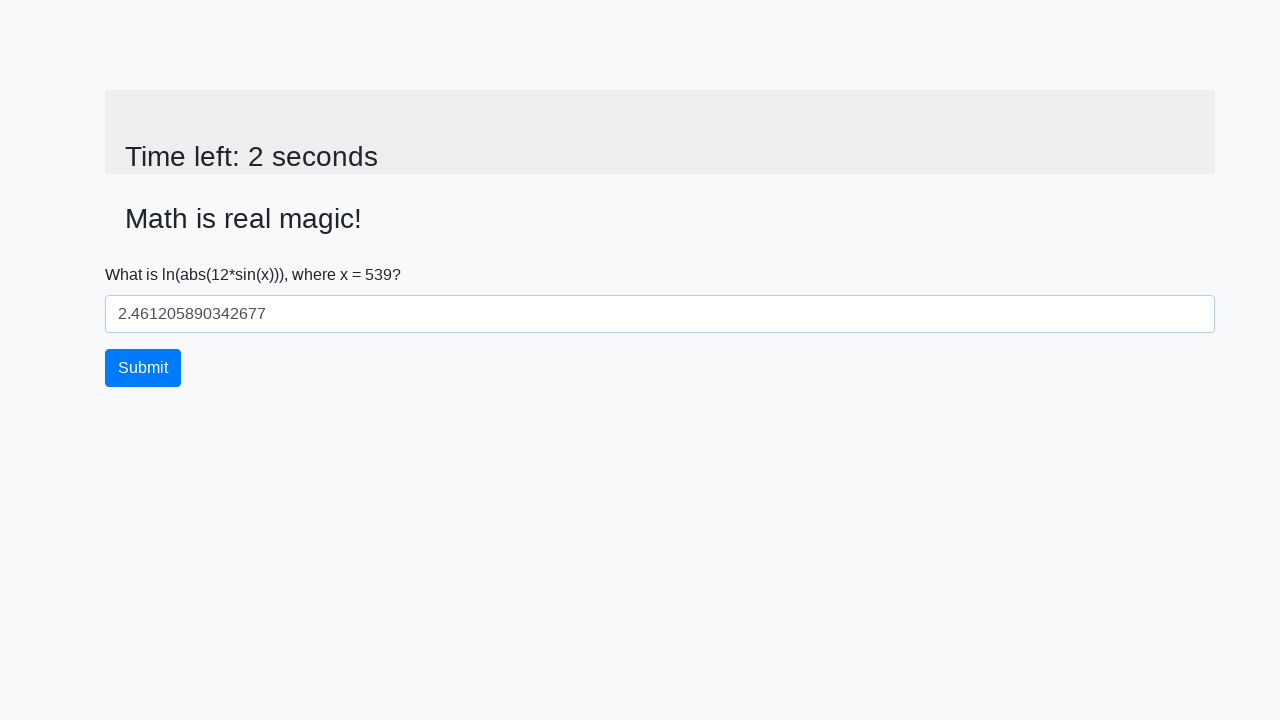

Clicked final submit button to submit the form at (143, 368) on button.btn
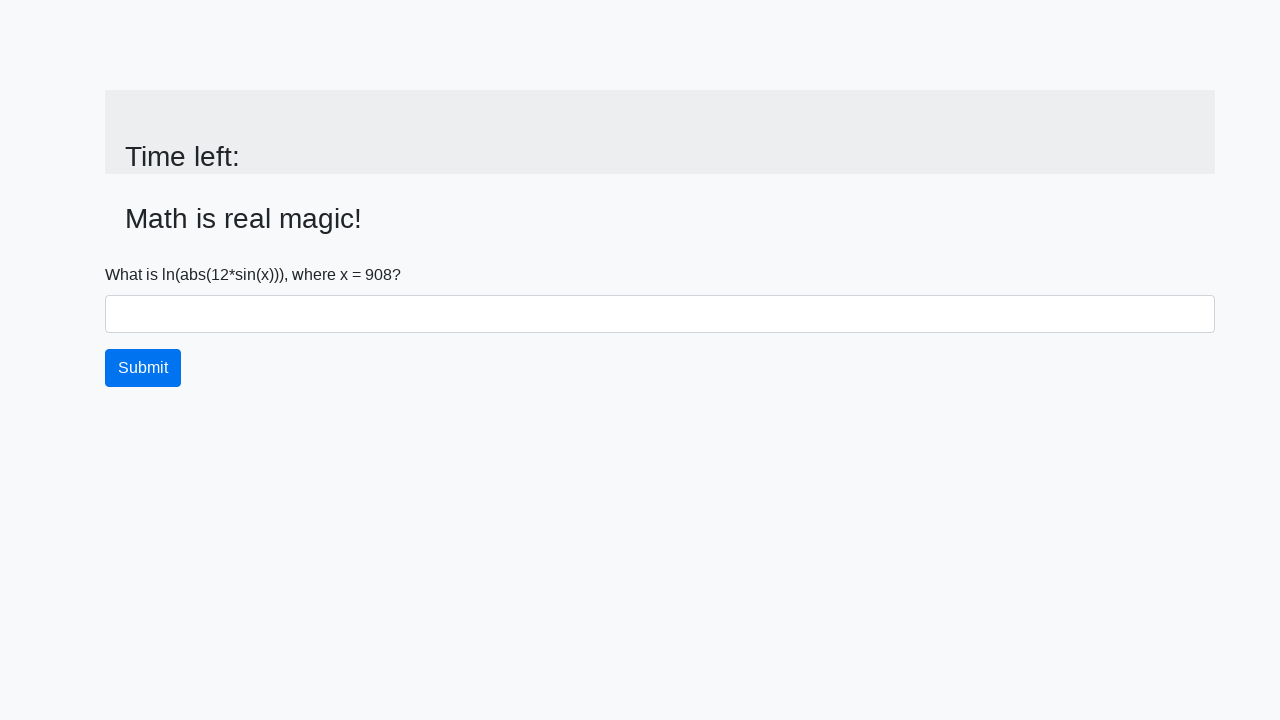

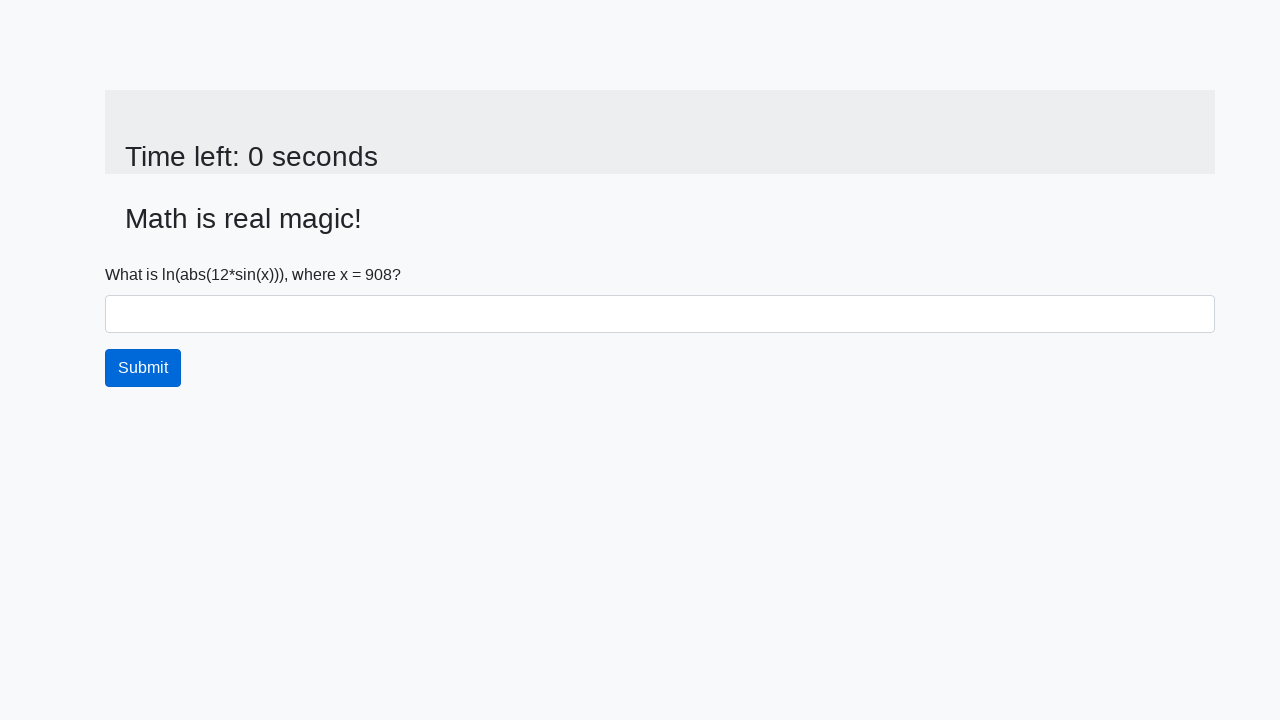